Tests mouse actions including double-click and right-click on elements within an iframe on the W3Schools tryit editor page

Starting URL: https://www.w3schools.com/tags/tryit.asp?filename=tryhtml_select_multiple

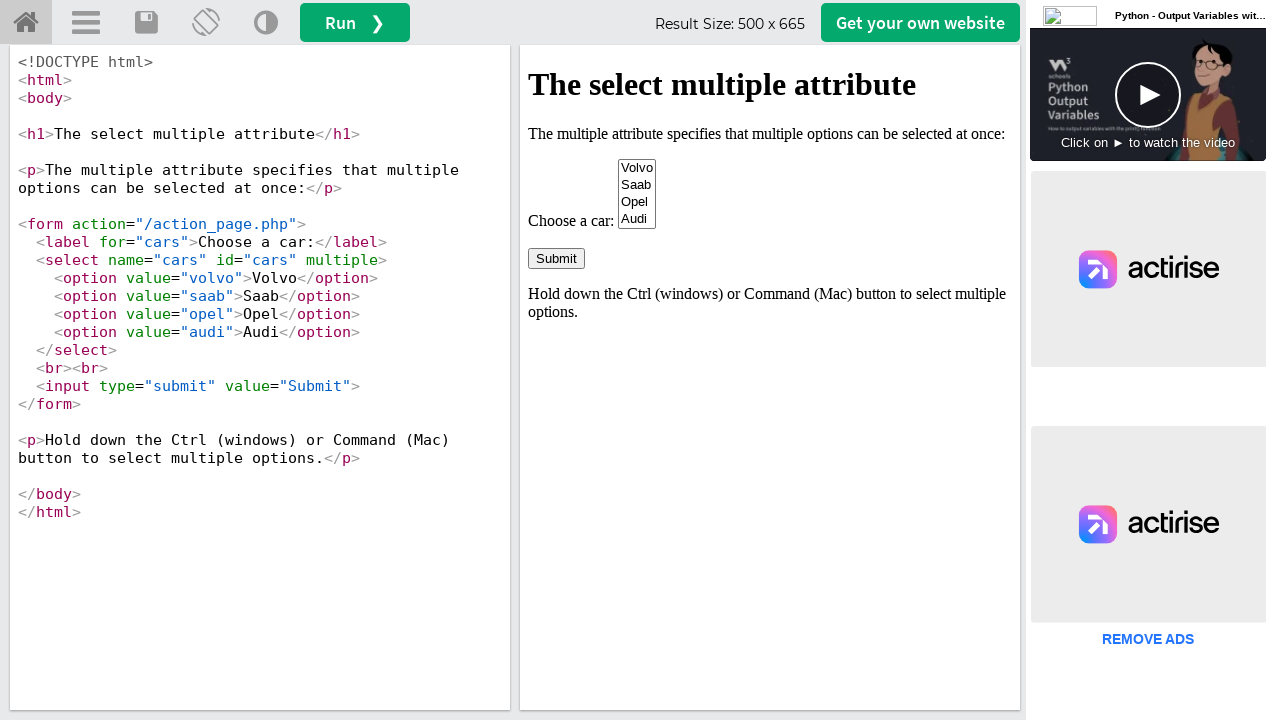

Located iframe containing demo content
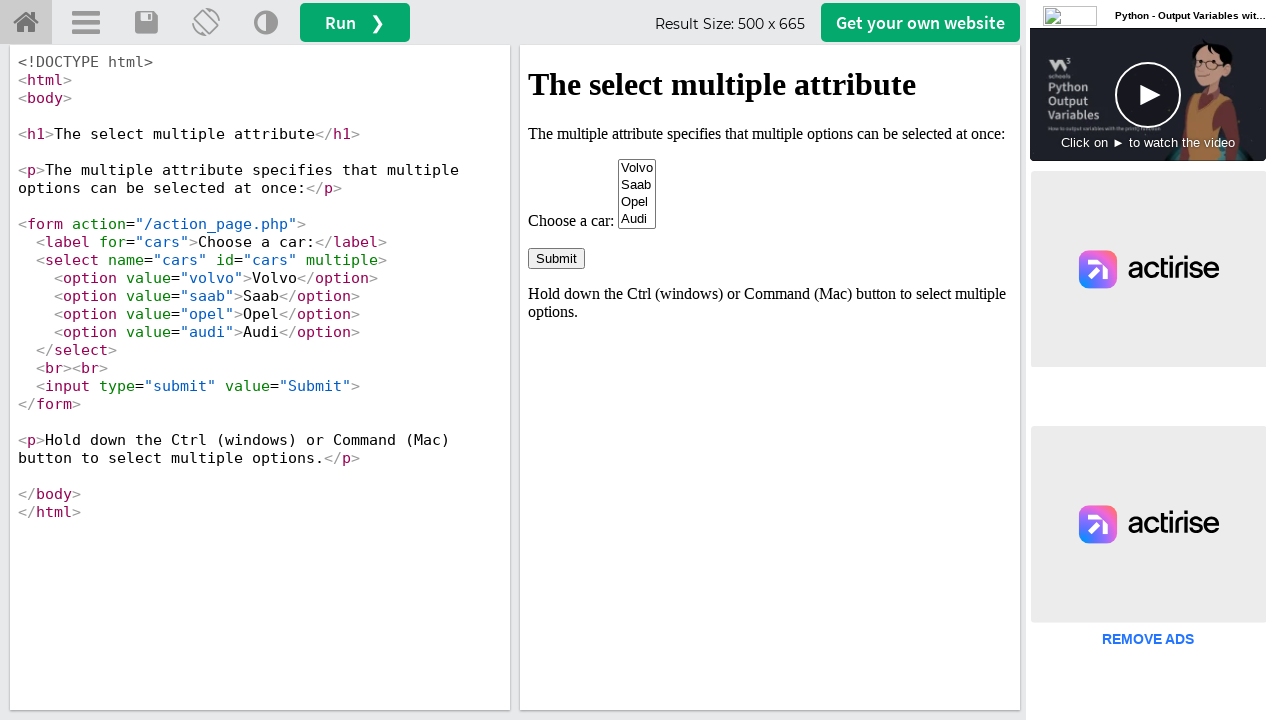

Located paragraph element describing multiple attribute
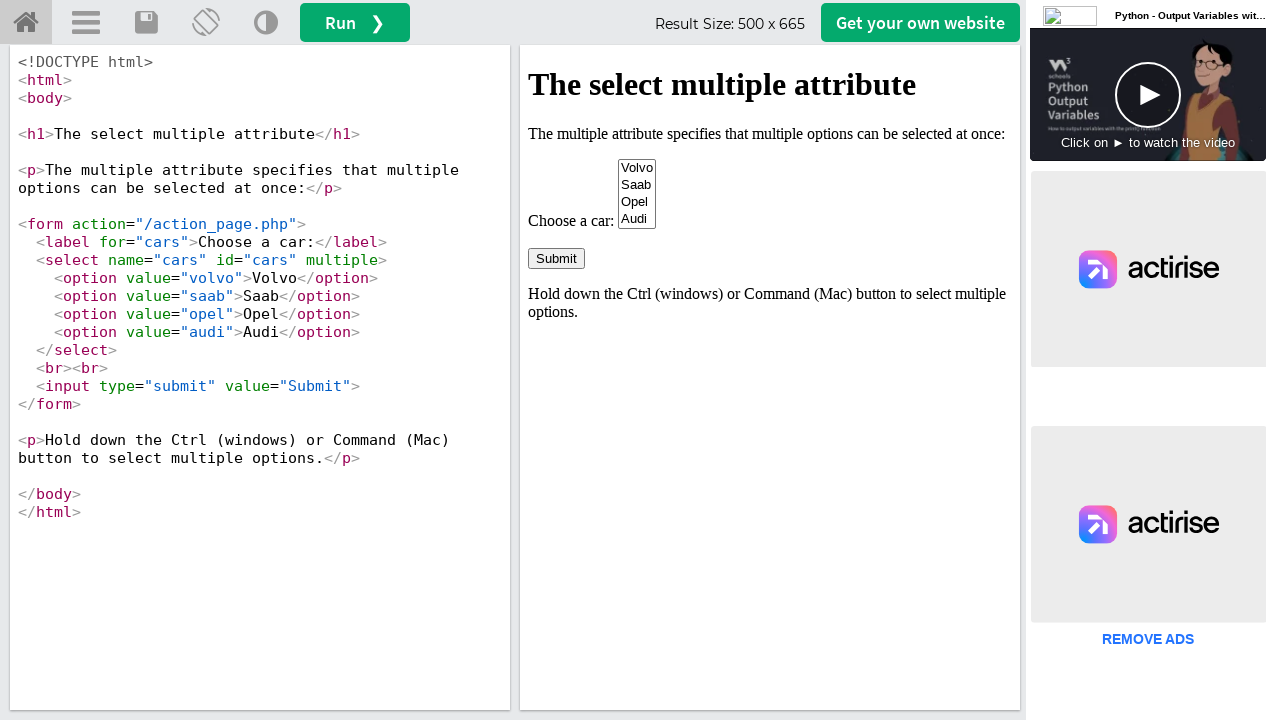

Double-clicked on paragraph text at (770, 134) on iframe[name='iframeResult'] >> internal:control=enter-frame >> xpath=//p[contain
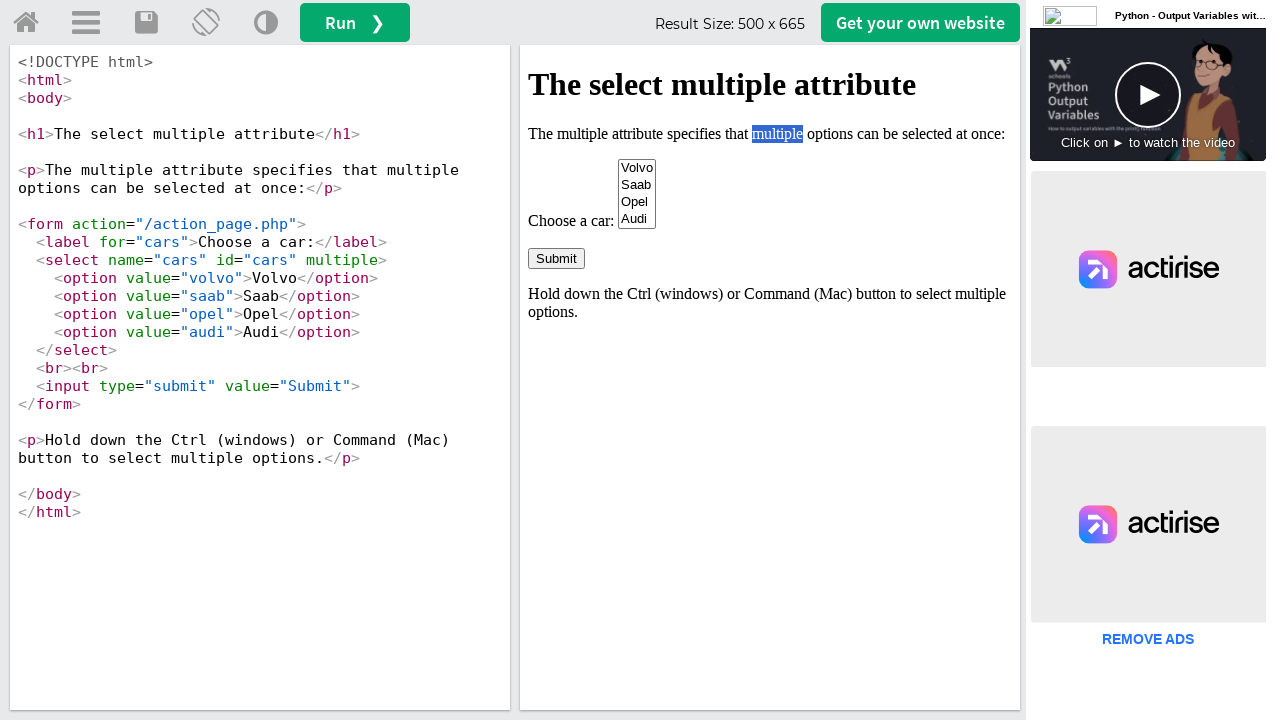

Located submit button in form
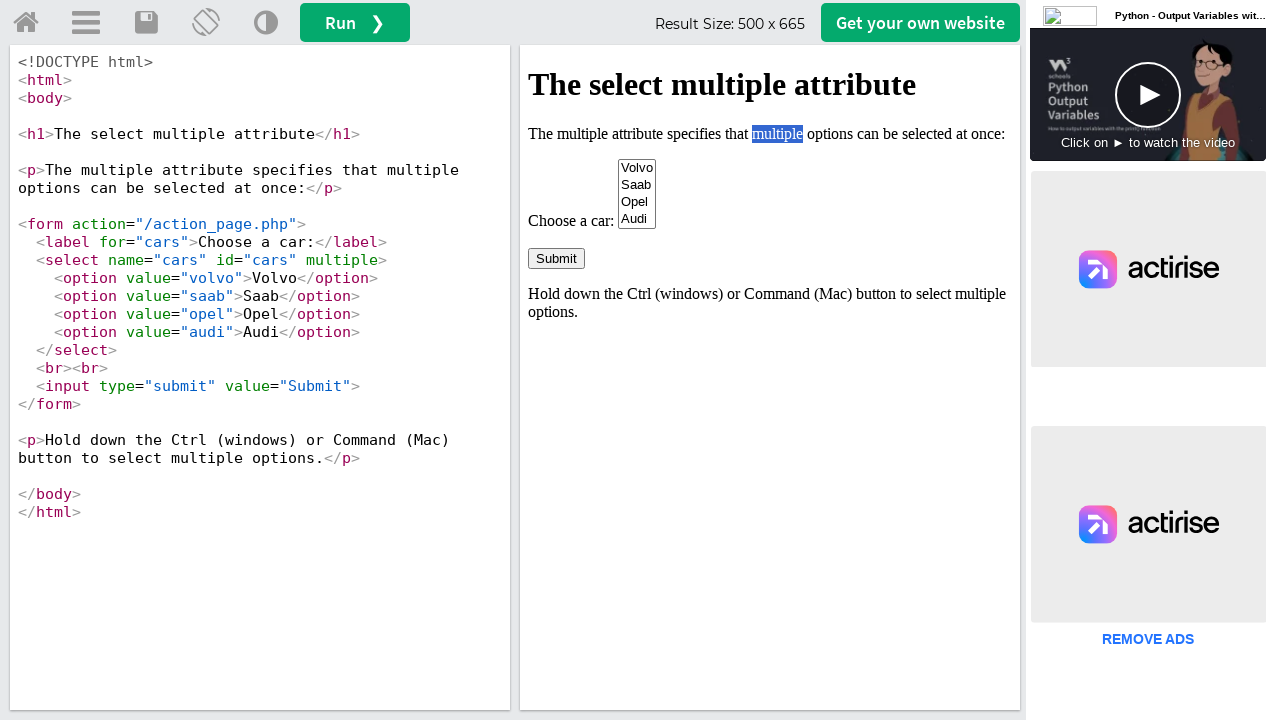

Right-clicked on submit button at (556, 258) on iframe[name='iframeResult'] >> internal:control=enter-frame >> xpath=//body/form
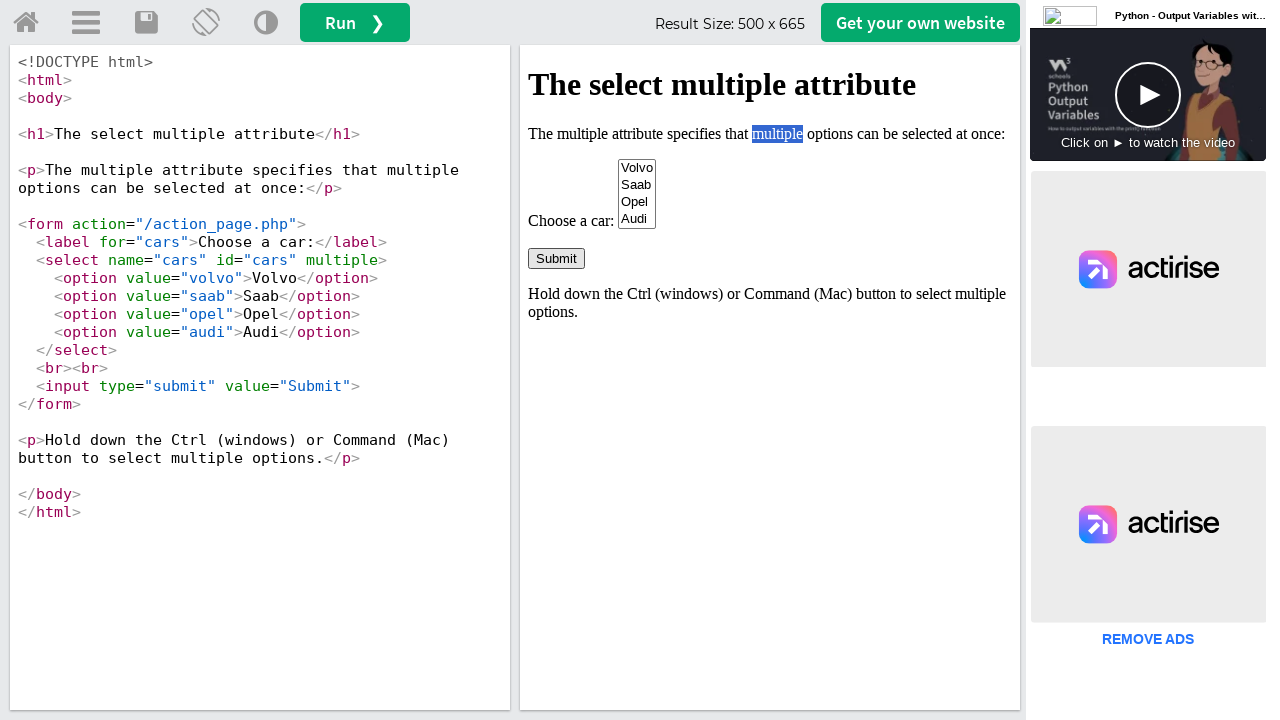

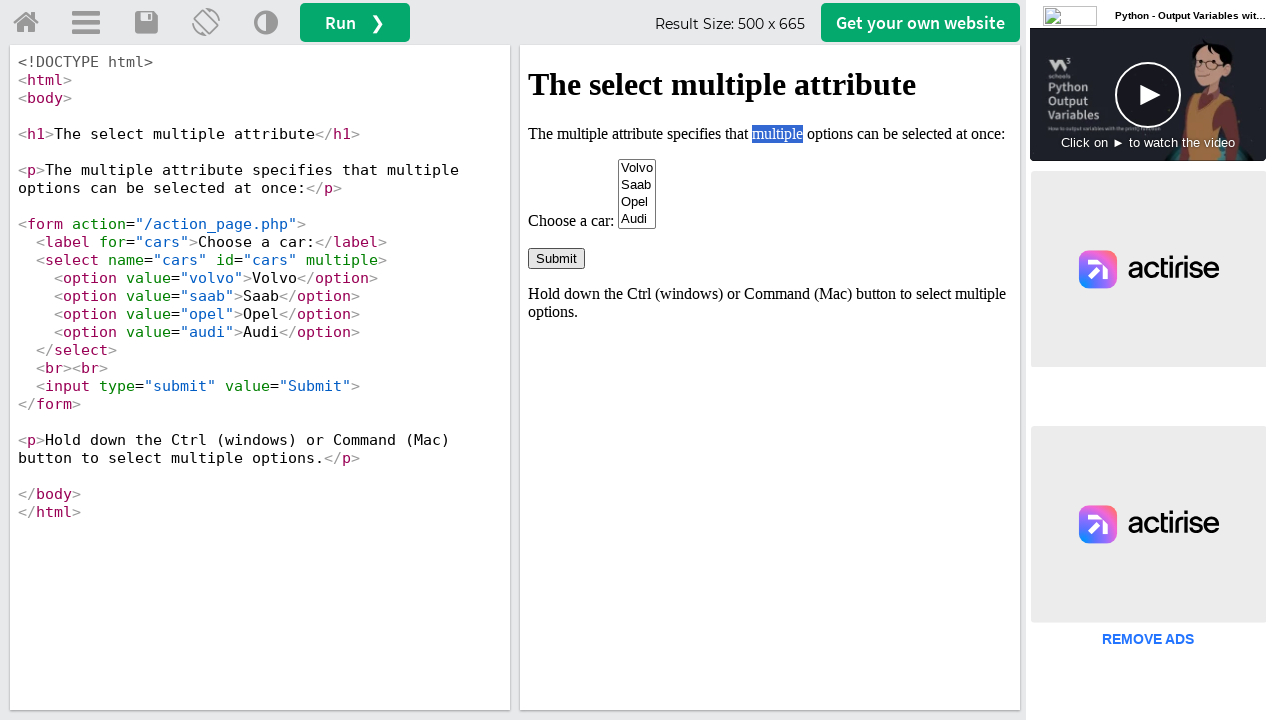